Tests various link interactions on the DemoQA links page, including opening links in new windows, switching between windows, and clicking API response links

Starting URL: https://demoqa.com/links

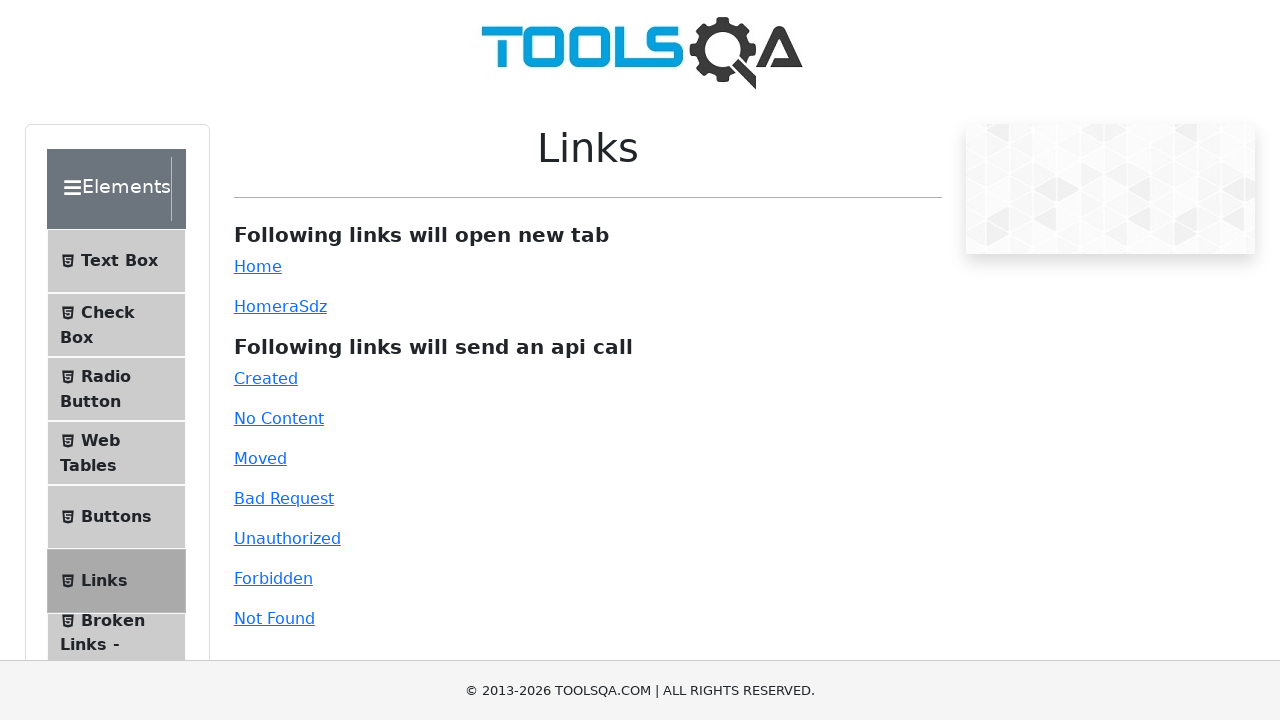

Scrolled down 200px to make links visible
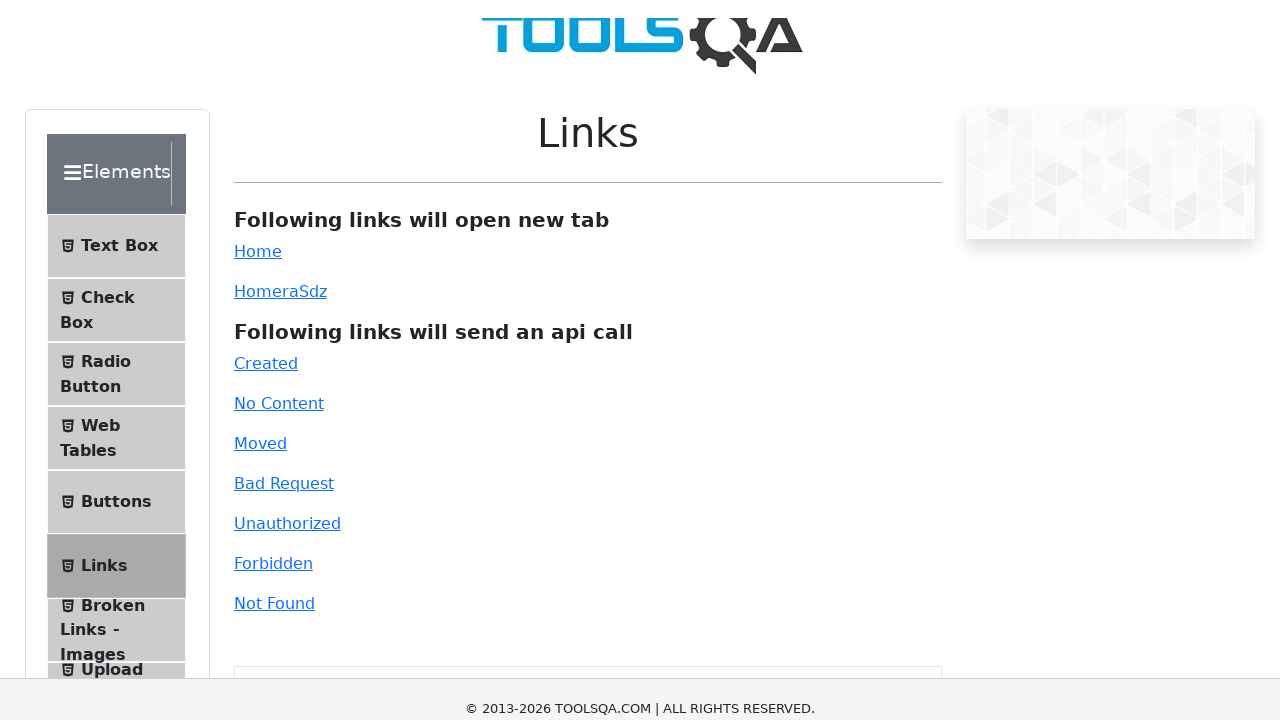

Clicked Home link to open in new window at (258, 66) on xpath=//a[normalize-space()='Home']
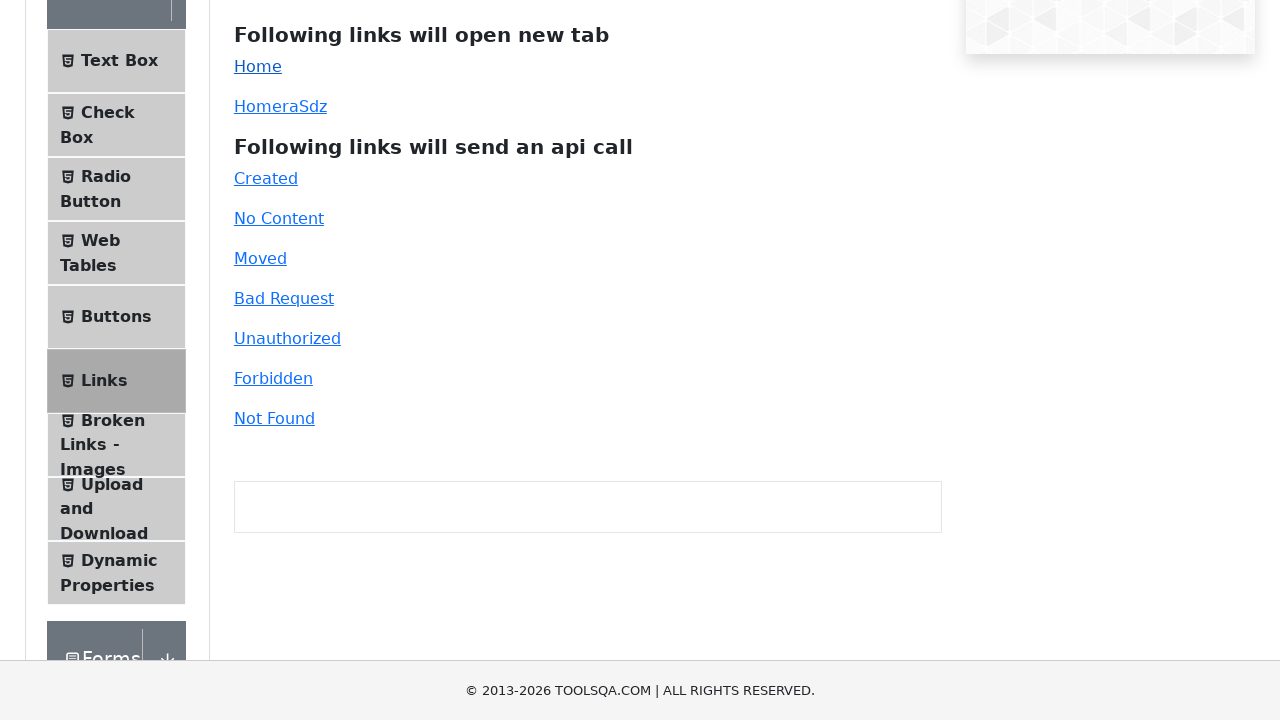

New window loaded with Home page
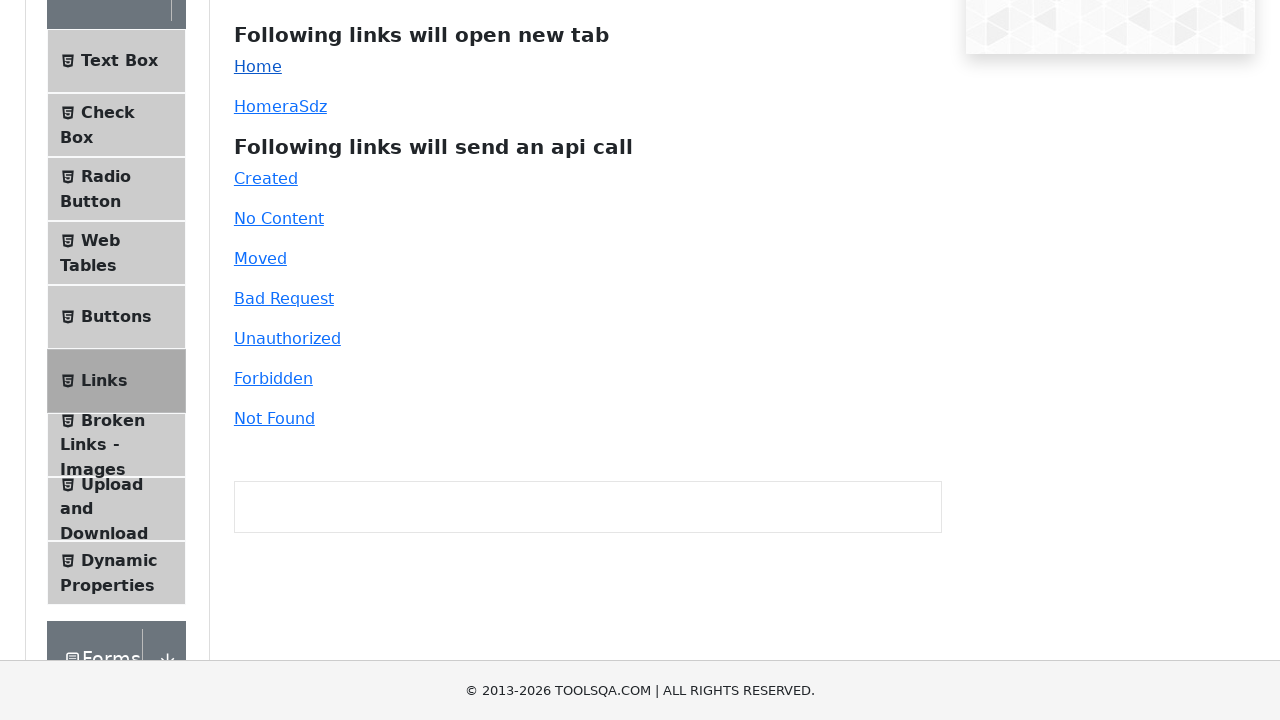

Closed Home link window and returned to original page
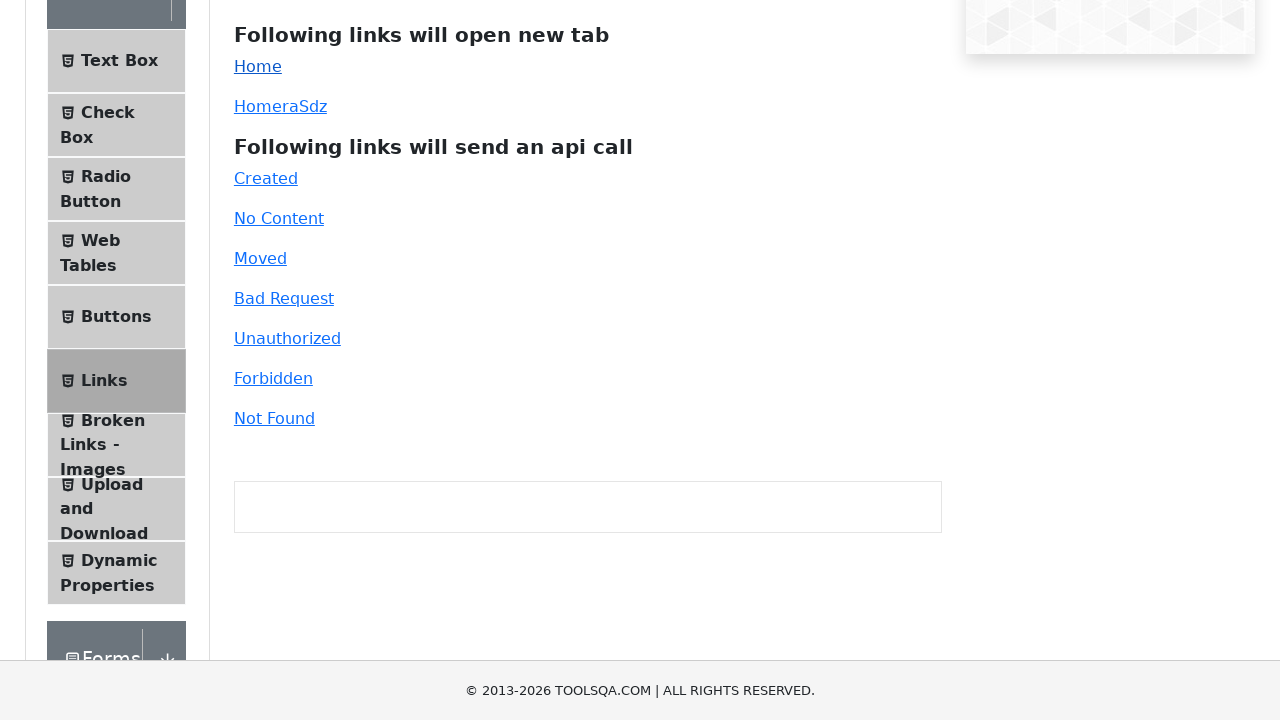

Clicked dynamic link to open in new window at (258, 106) on #dynamicLink
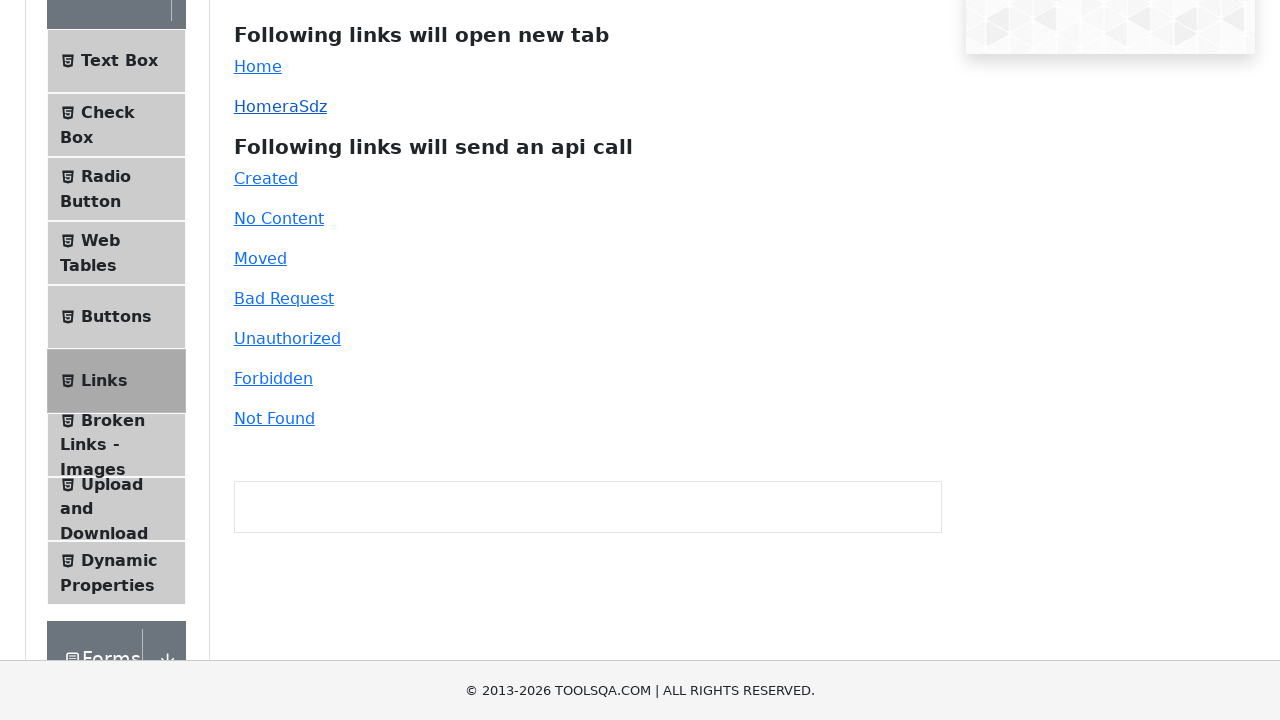

New window loaded with dynamic link page
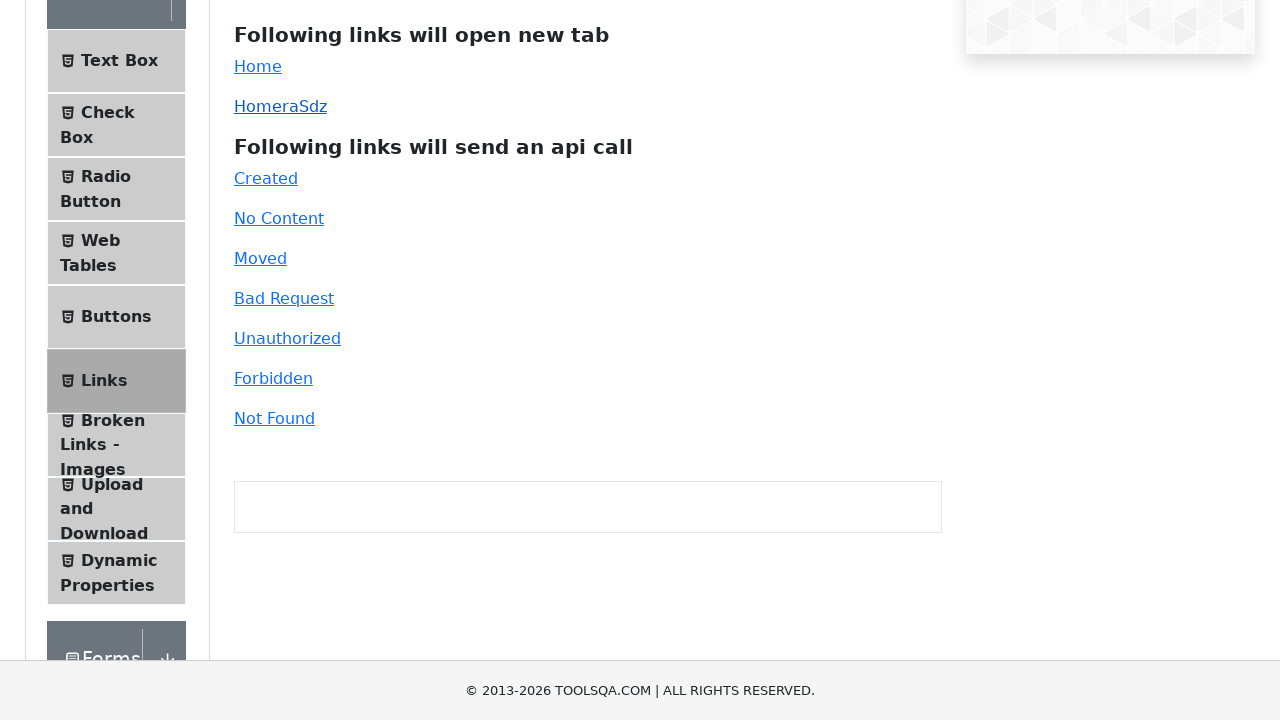

Closed dynamic link window and returned to original page
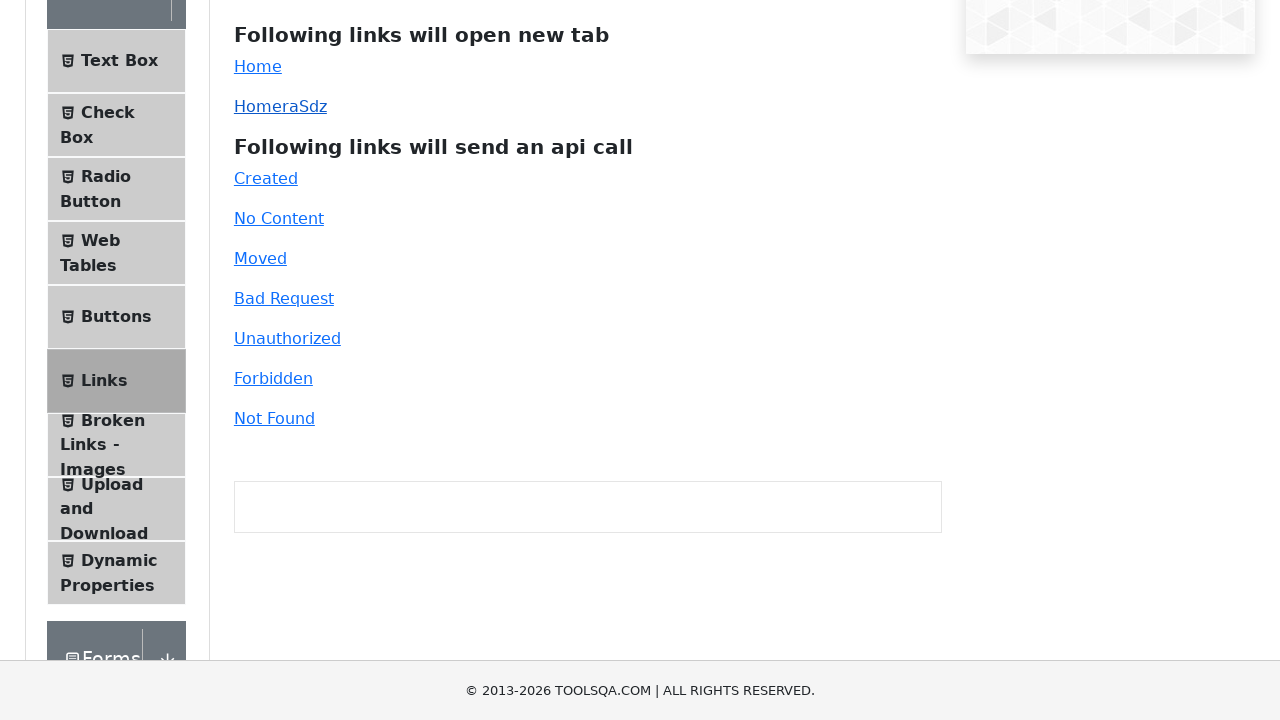

Clicked Created API response link at (266, 178) on xpath=//a[normalize-space()='Created']
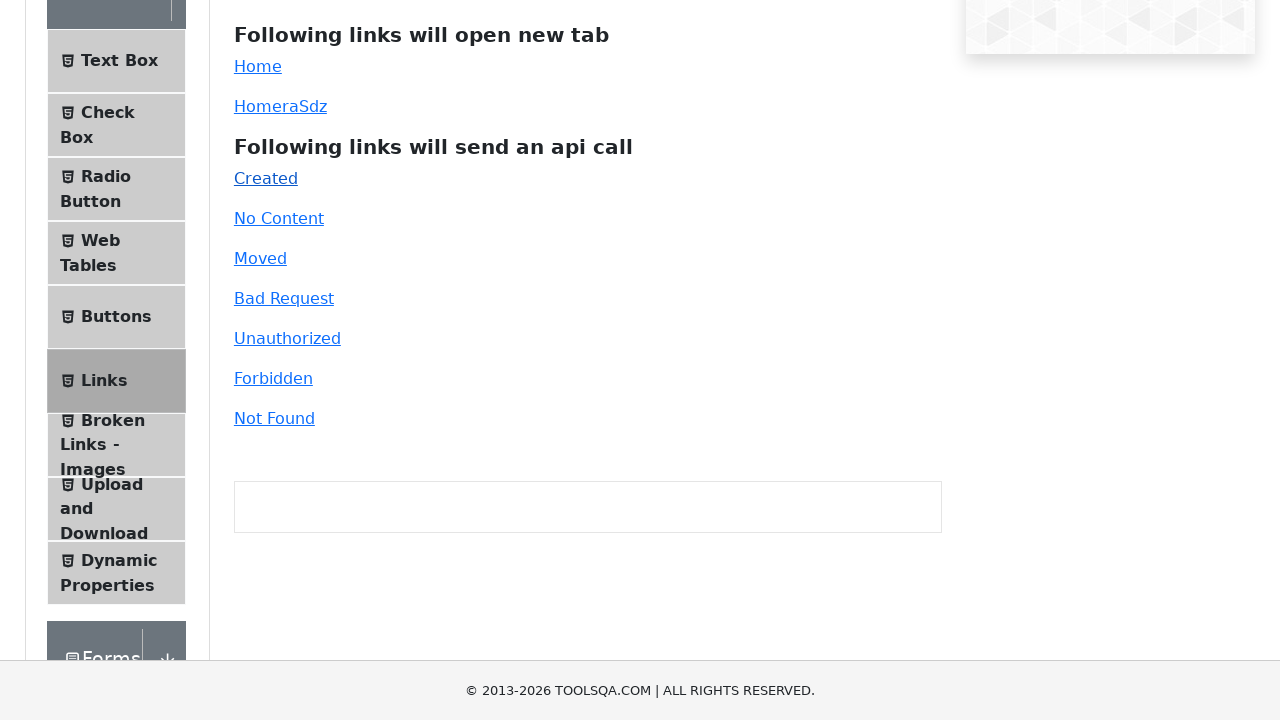

Waited 500ms for response
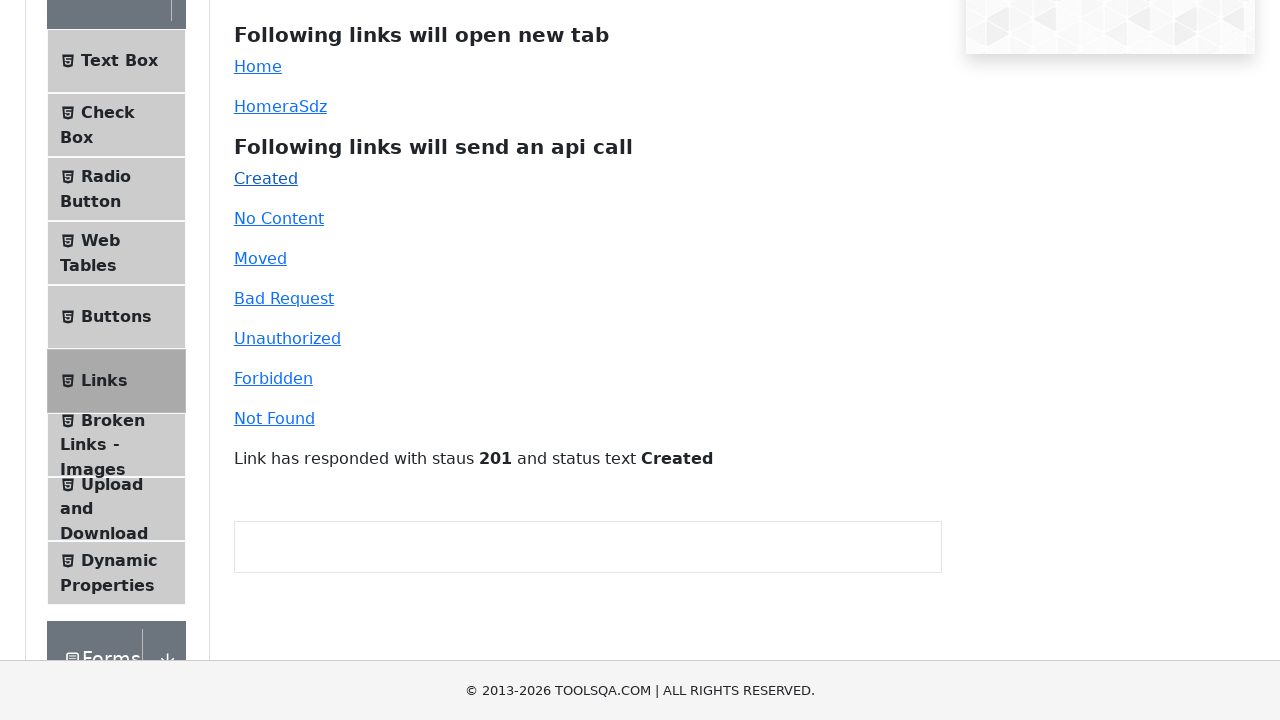

Clicked No Content API response link at (279, 218) on xpath=//a[normalize-space()='No Content']
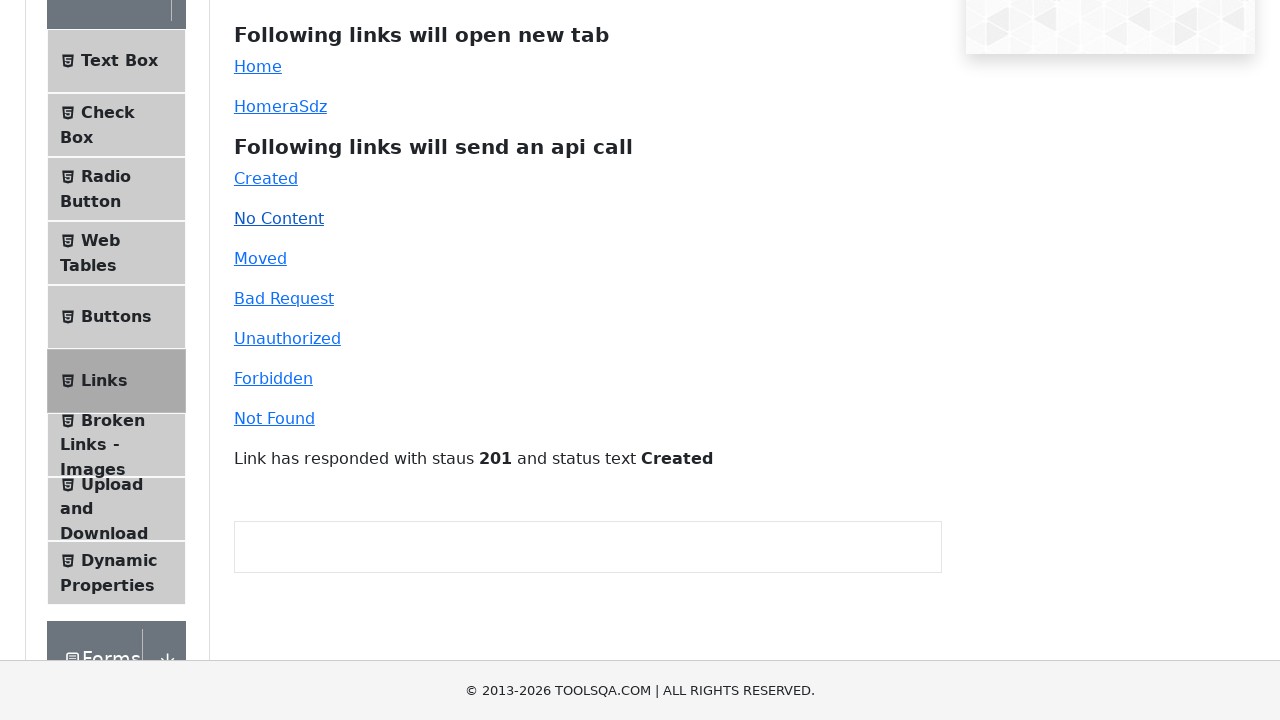

Waited 500ms for response
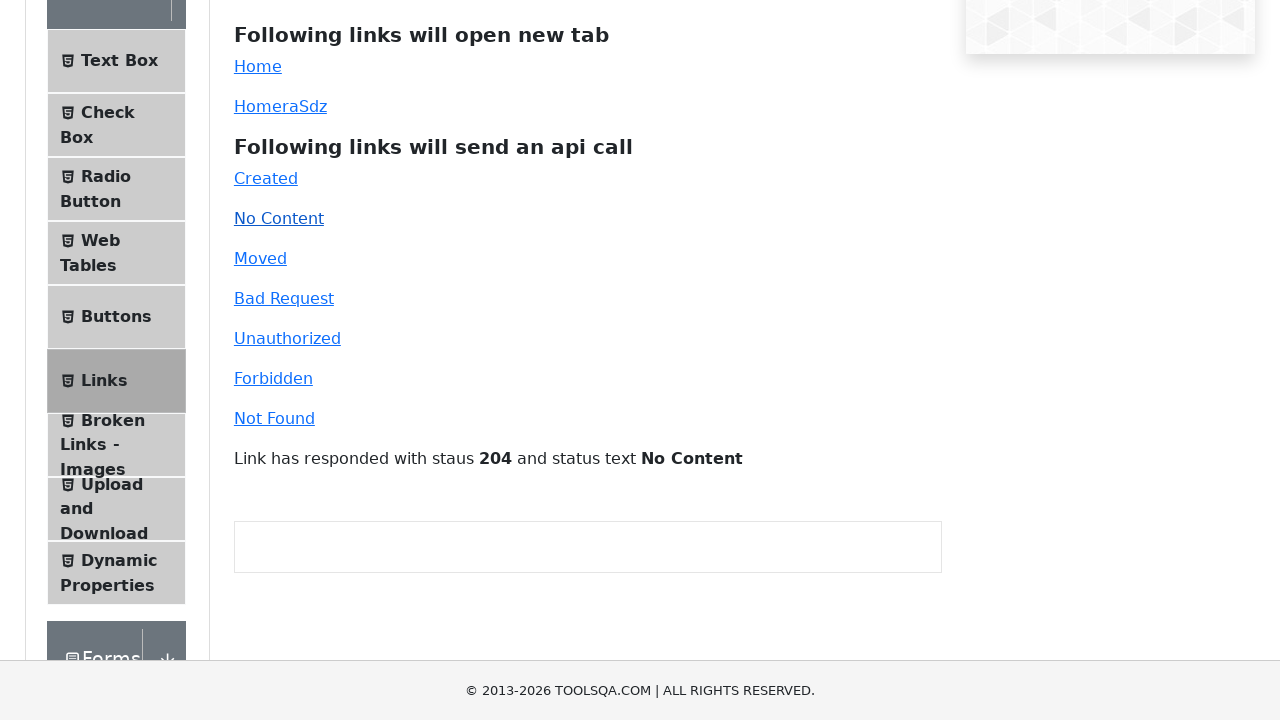

Clicked Moved API response link at (260, 258) on xpath=//a[normalize-space()='Moved']
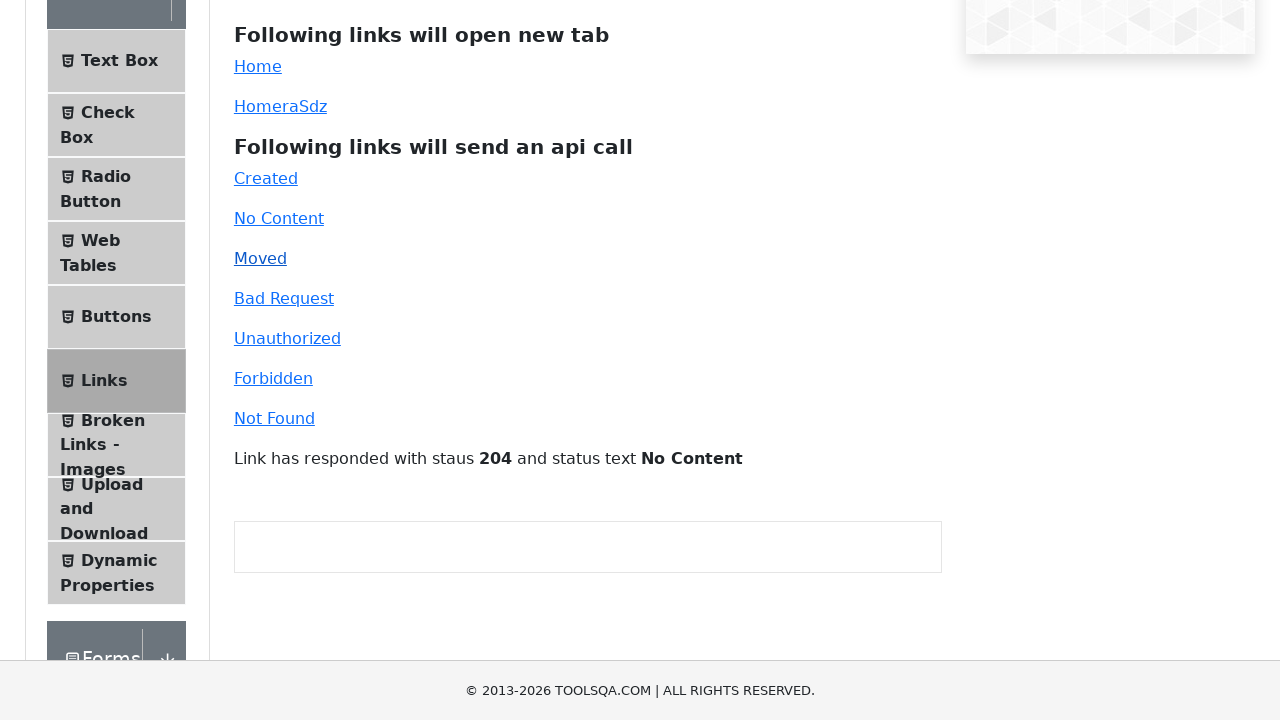

Waited 500ms for response
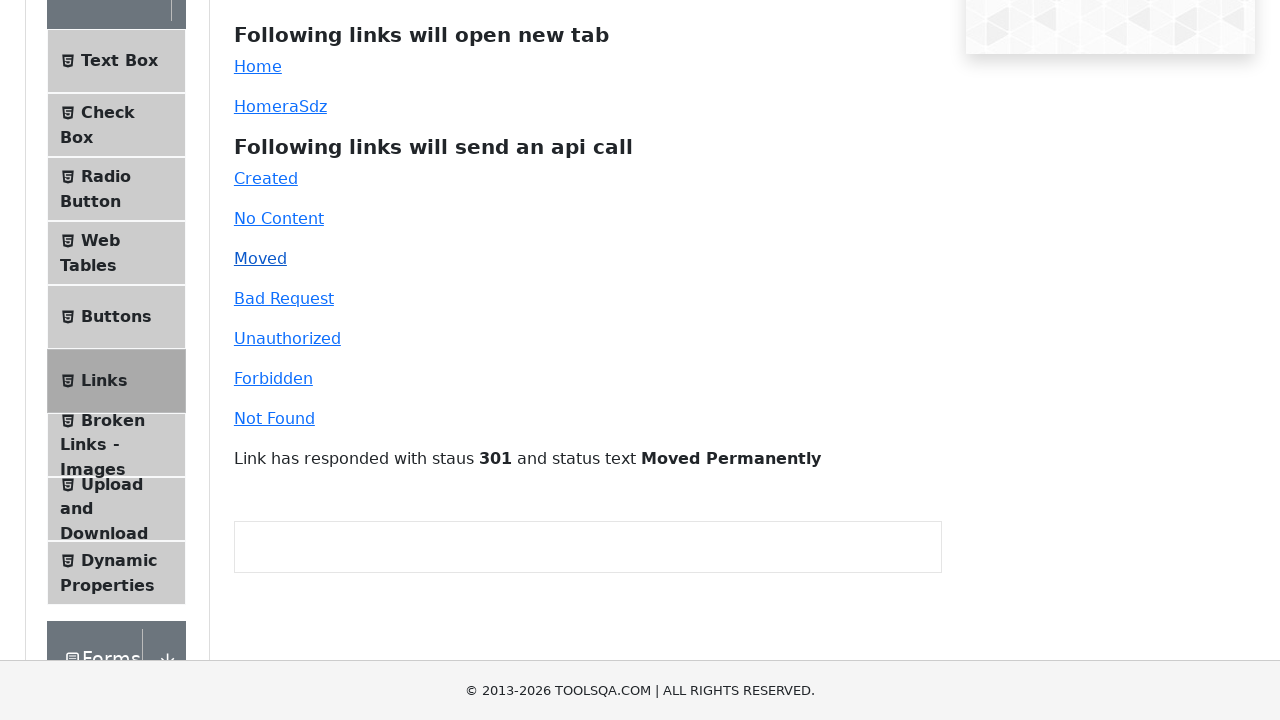

Clicked Bad Request API response link at (284, 298) on xpath=//a[normalize-space()='Bad Request']
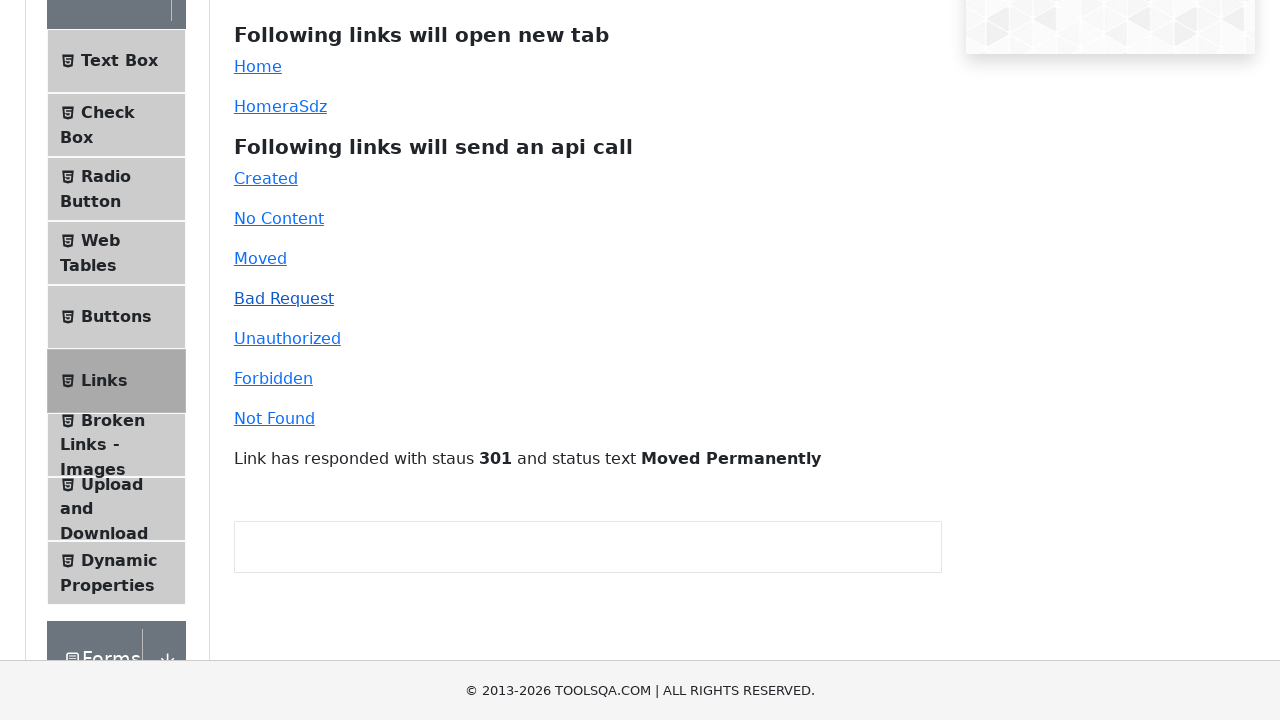

Waited 500ms for response
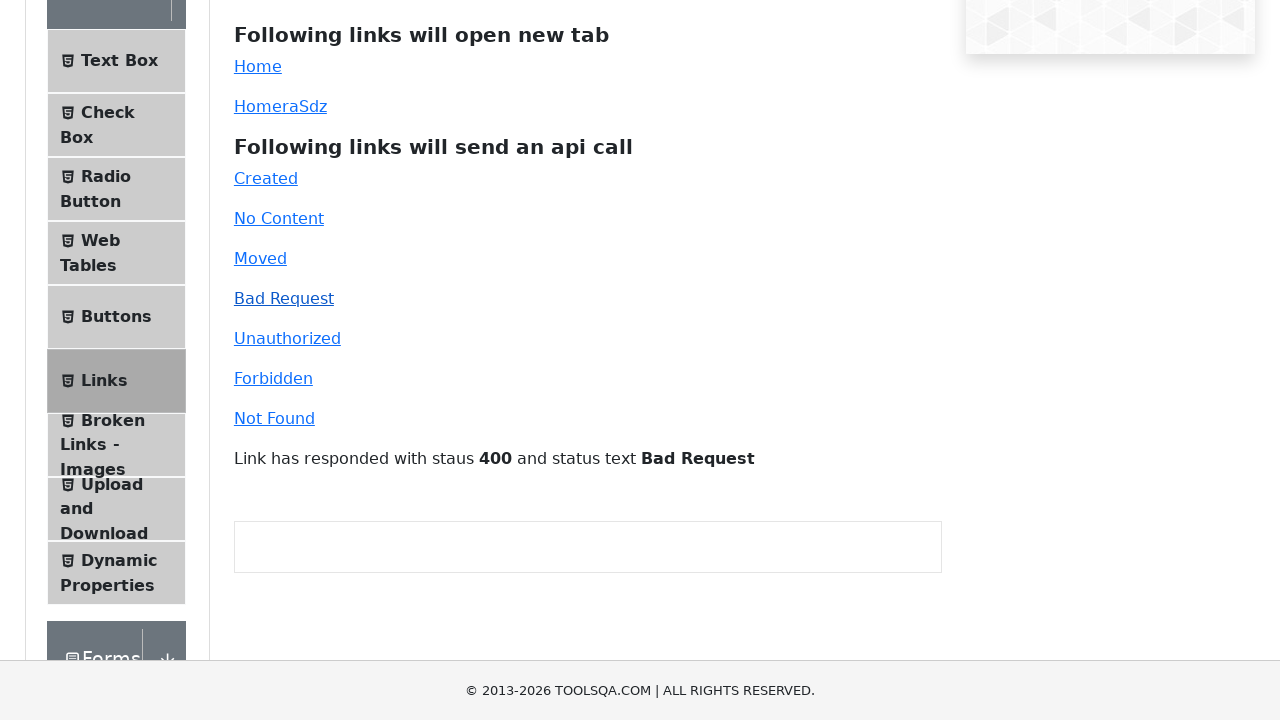

Clicked Unauthorized API response link at (287, 338) on xpath=//a[normalize-space()='Unauthorized']
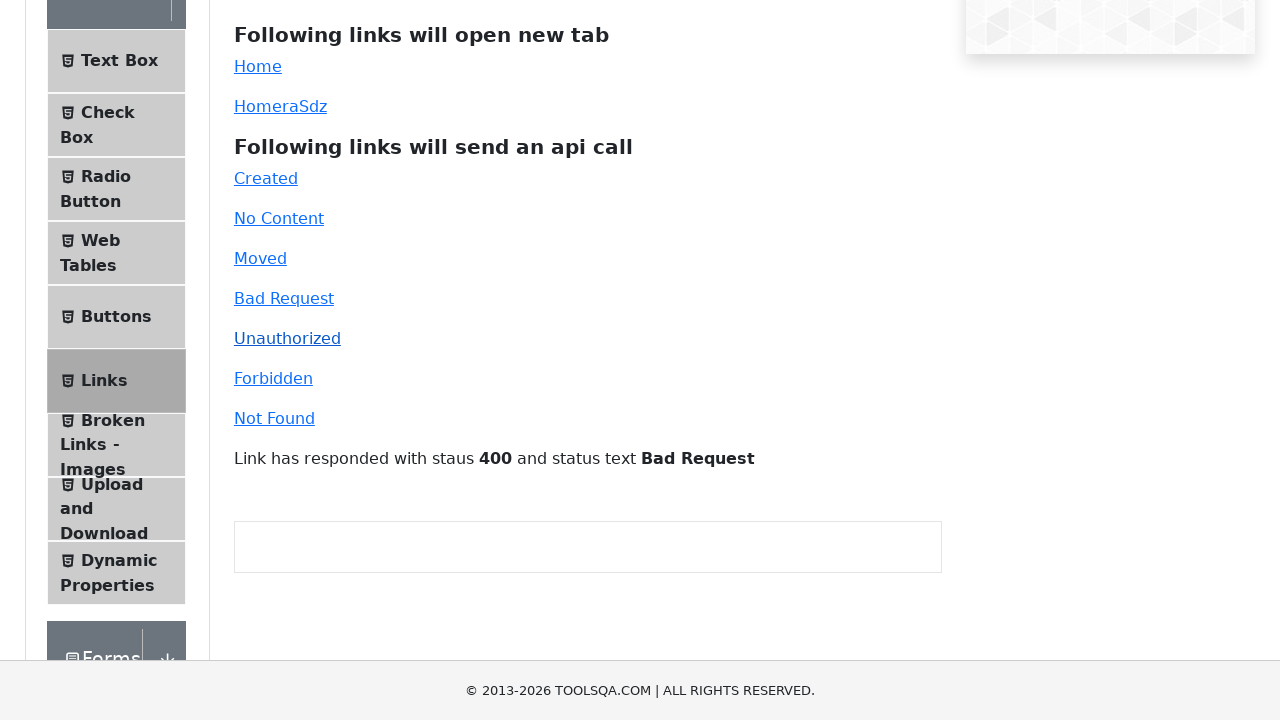

Waited 500ms for response
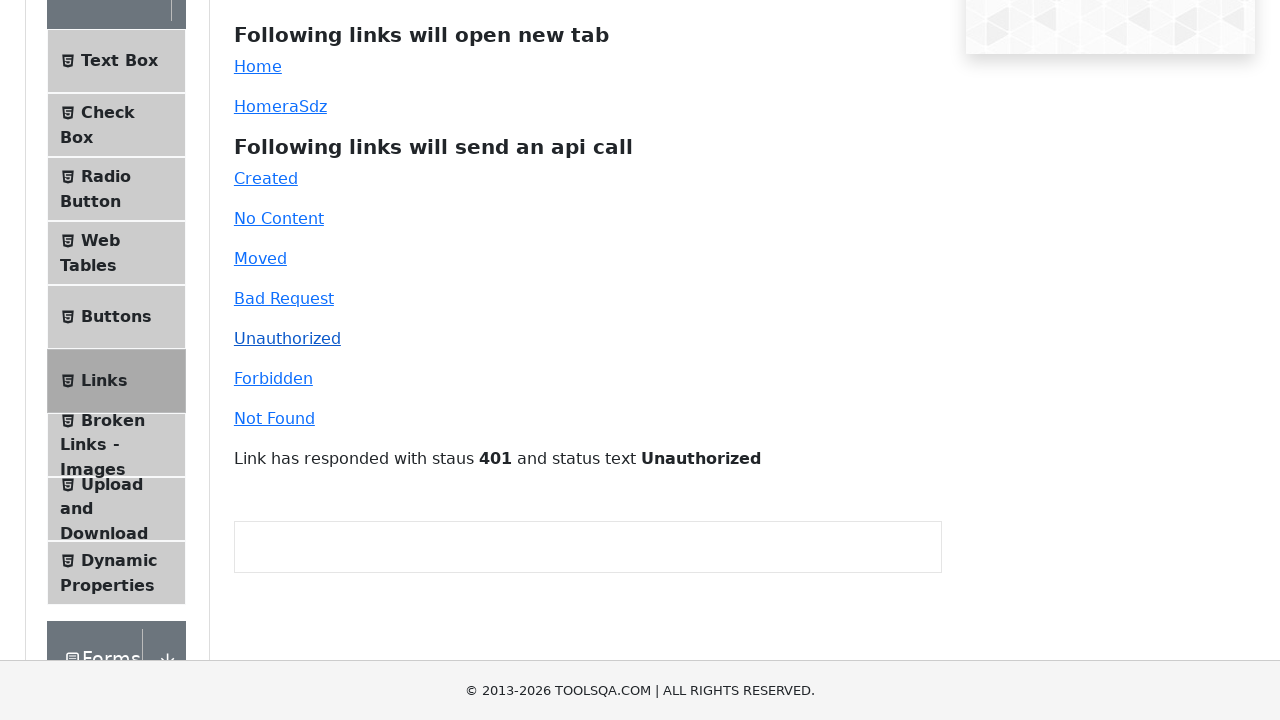

Clicked Forbidden API response link at (273, 378) on xpath=//a[normalize-space()='Forbidden']
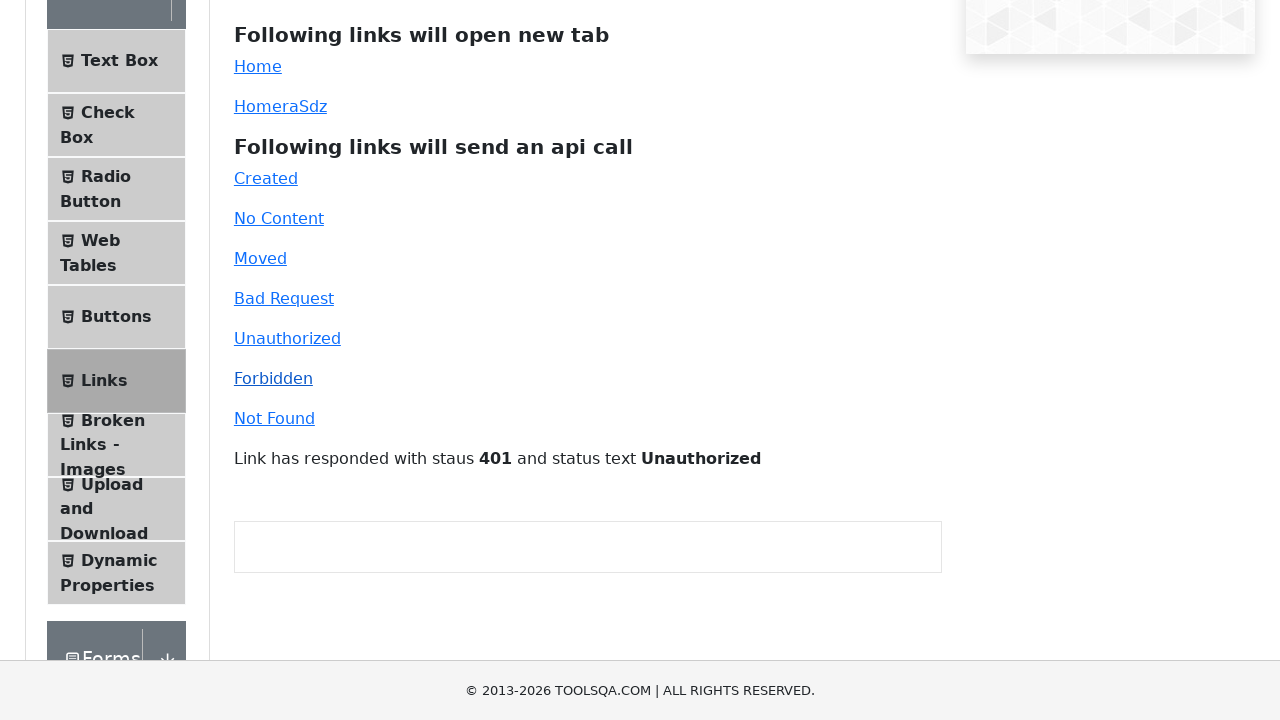

Waited 500ms for response
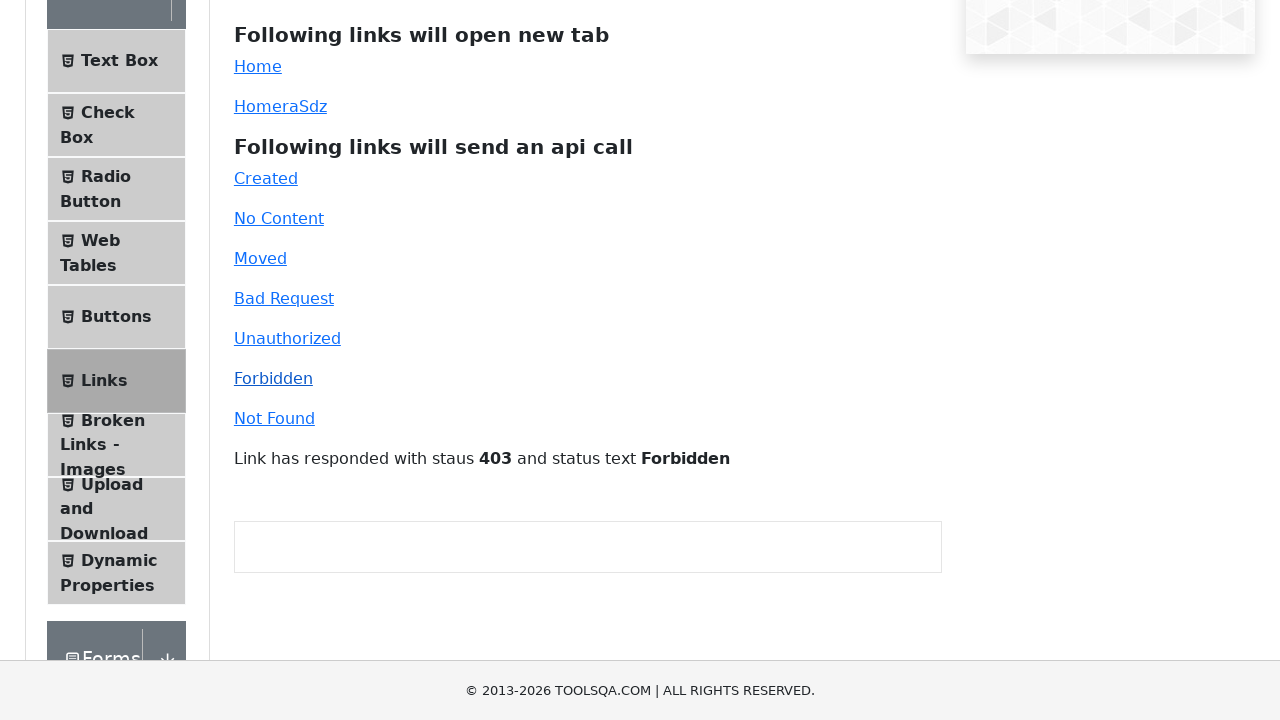

Clicked Not Found API response link at (274, 418) on xpath=//a[normalize-space()='Not Found']
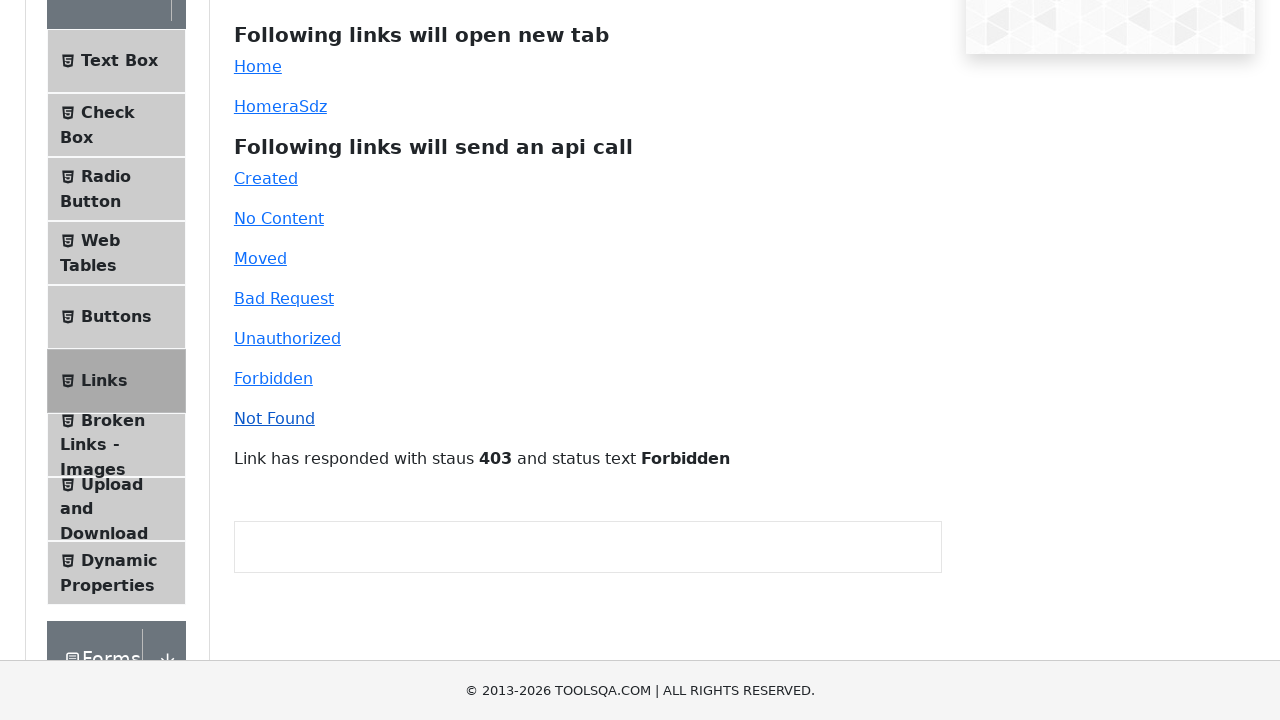

Waited 500ms for response
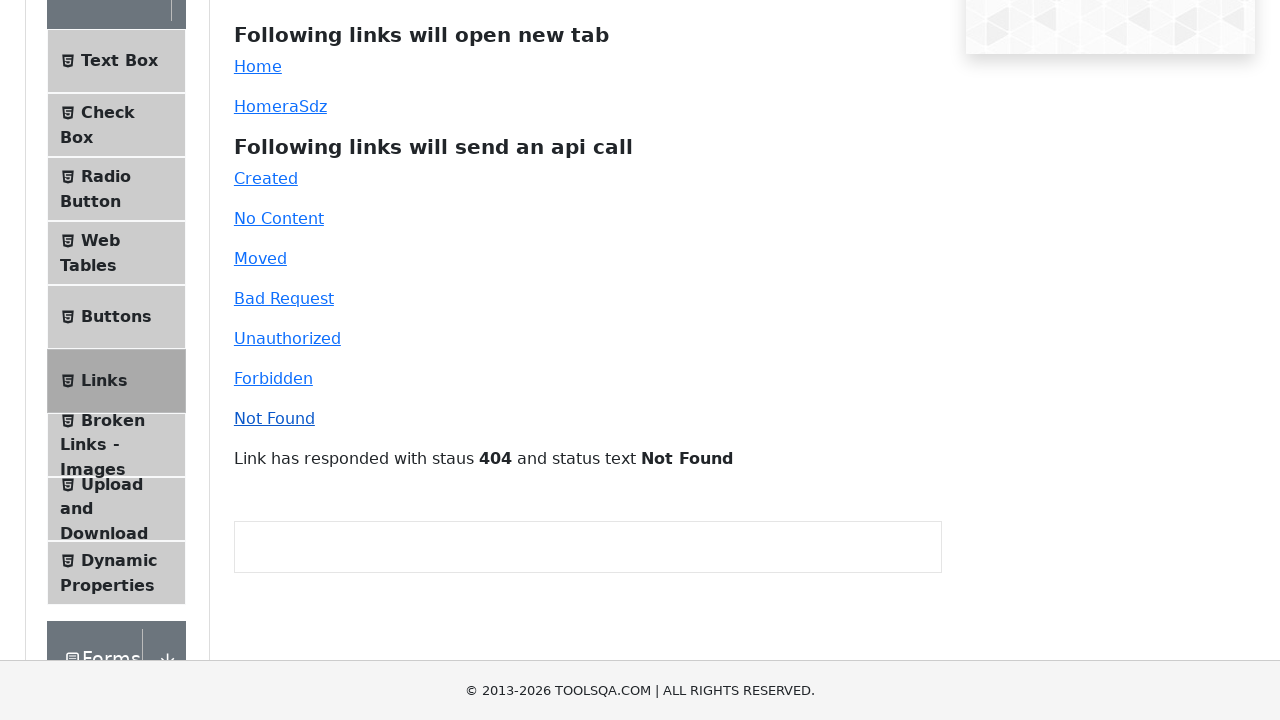

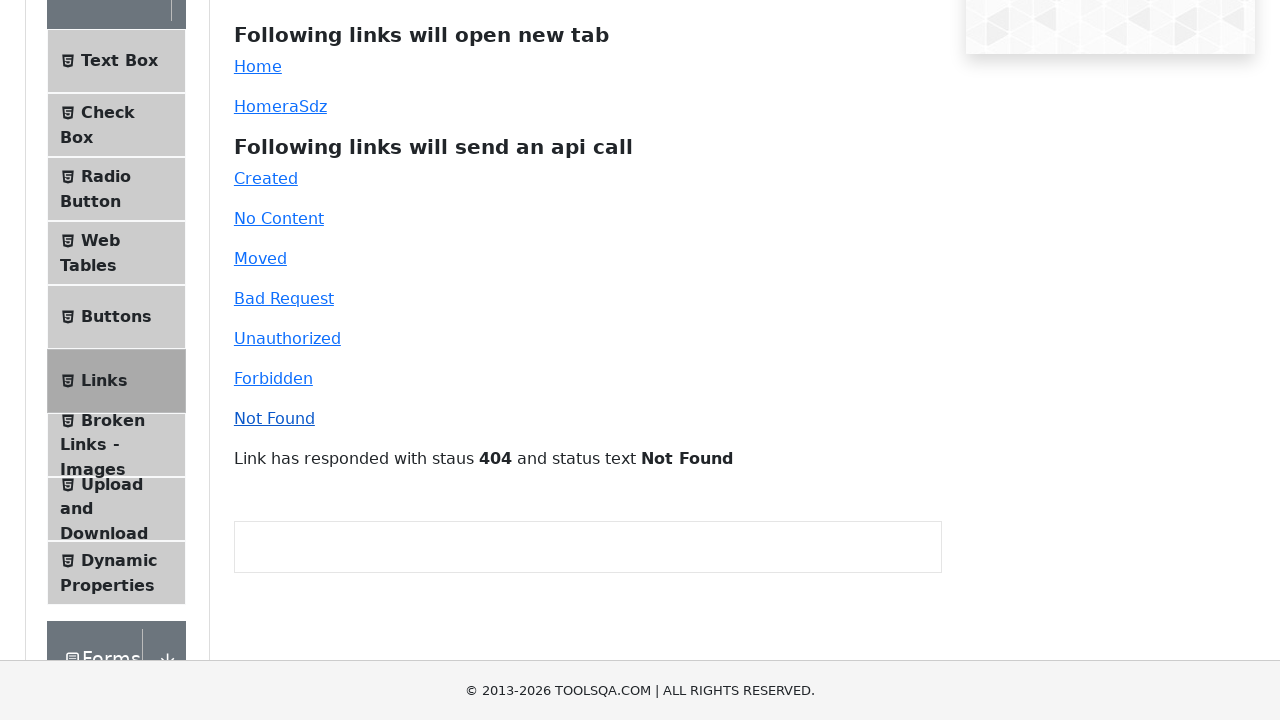